Tests JavaScript prompt alert functionality by clicking the prompt button, entering text into the alert, accepting it, and verifying the result text

Starting URL: https://automationfc.github.io/basic-form/index.html

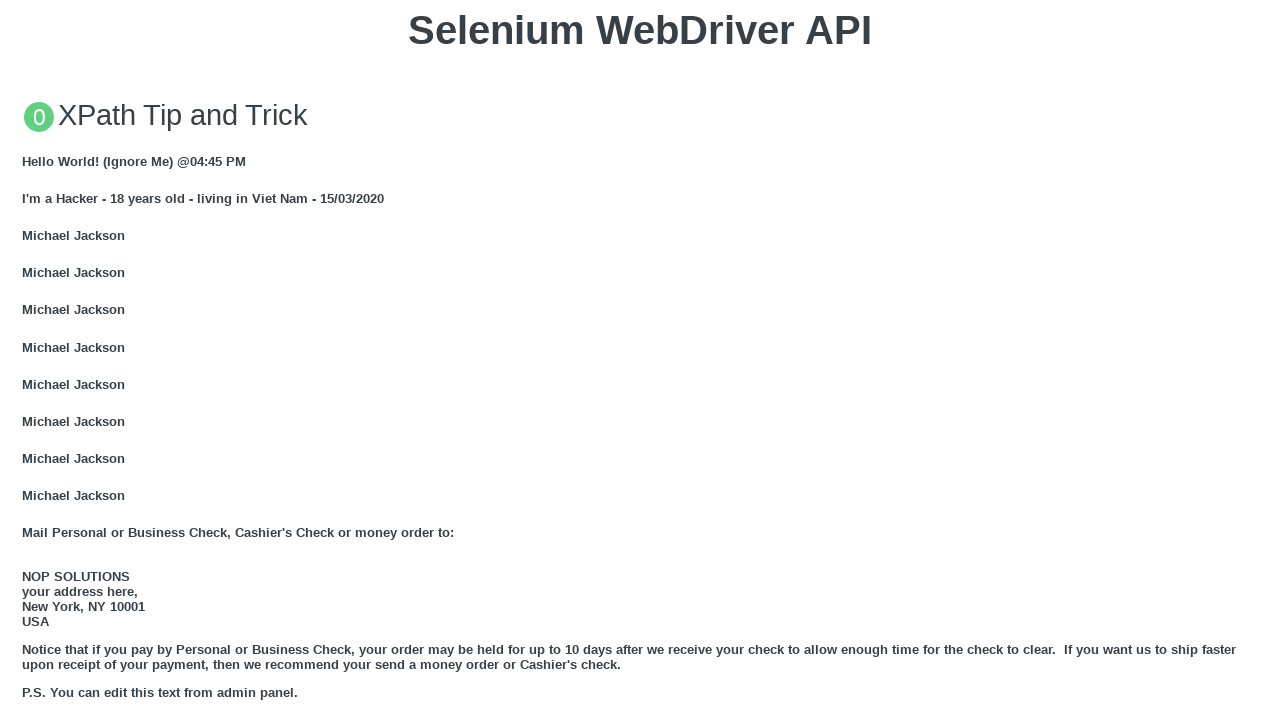

Clicked the JS Prompt button at (640, 360) on xpath=//button[contains(text(),'Click for JS Prompt')]
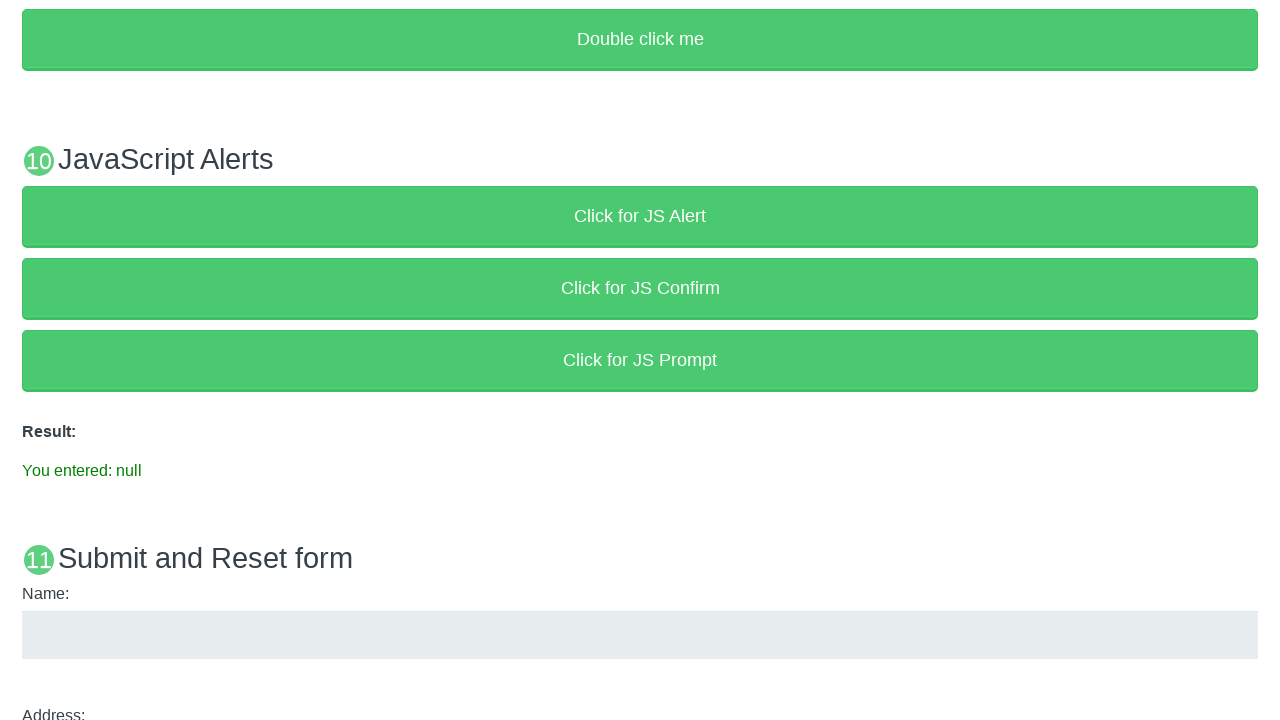

Set up dialog handler to accept prompt with text 'Nguyen Thi Hong'
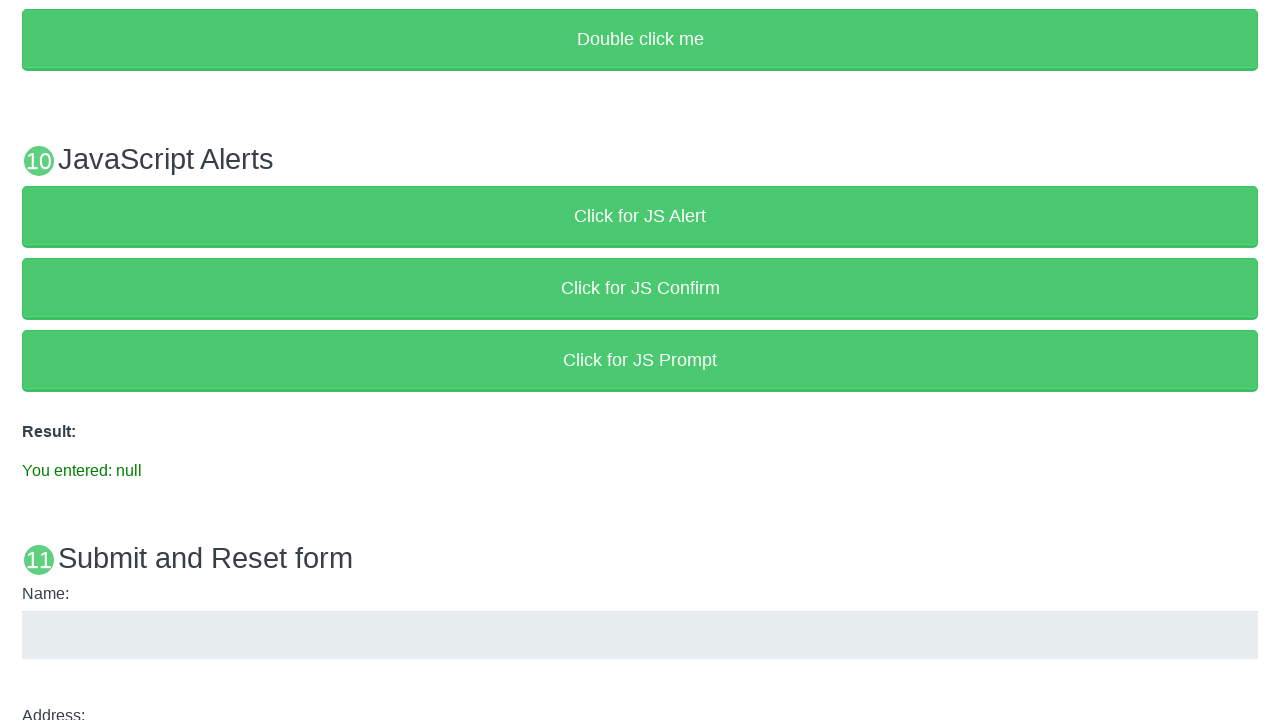

Clicked the JS Prompt button again to trigger the dialog at (640, 360) on xpath=//button[contains(text(),'Click for JS Prompt')]
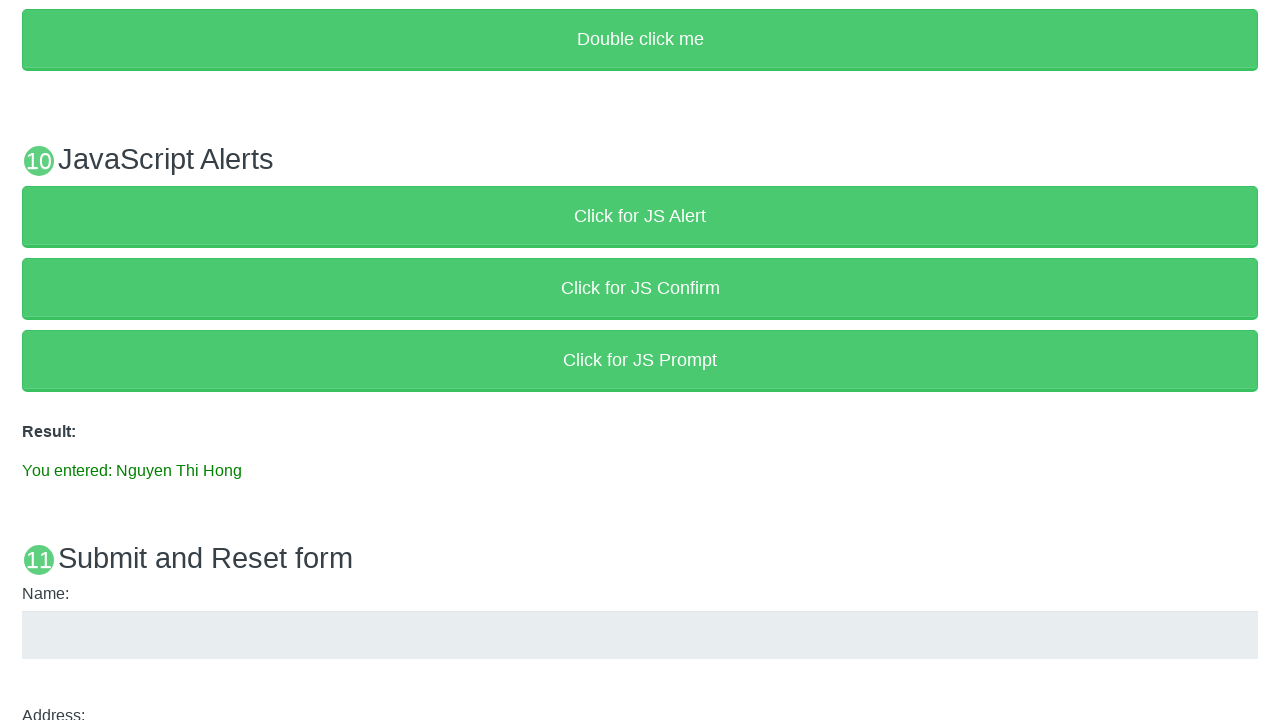

Verified result text displays 'You entered: Nguyen Thi Hong'
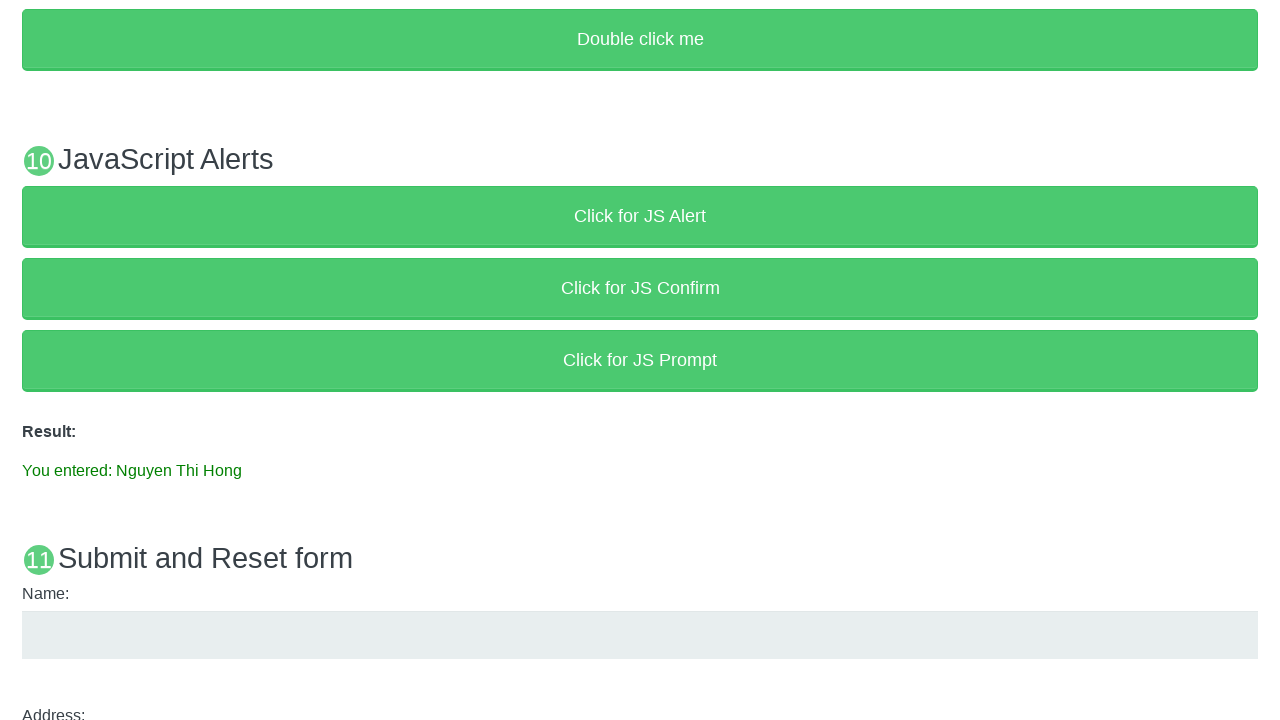

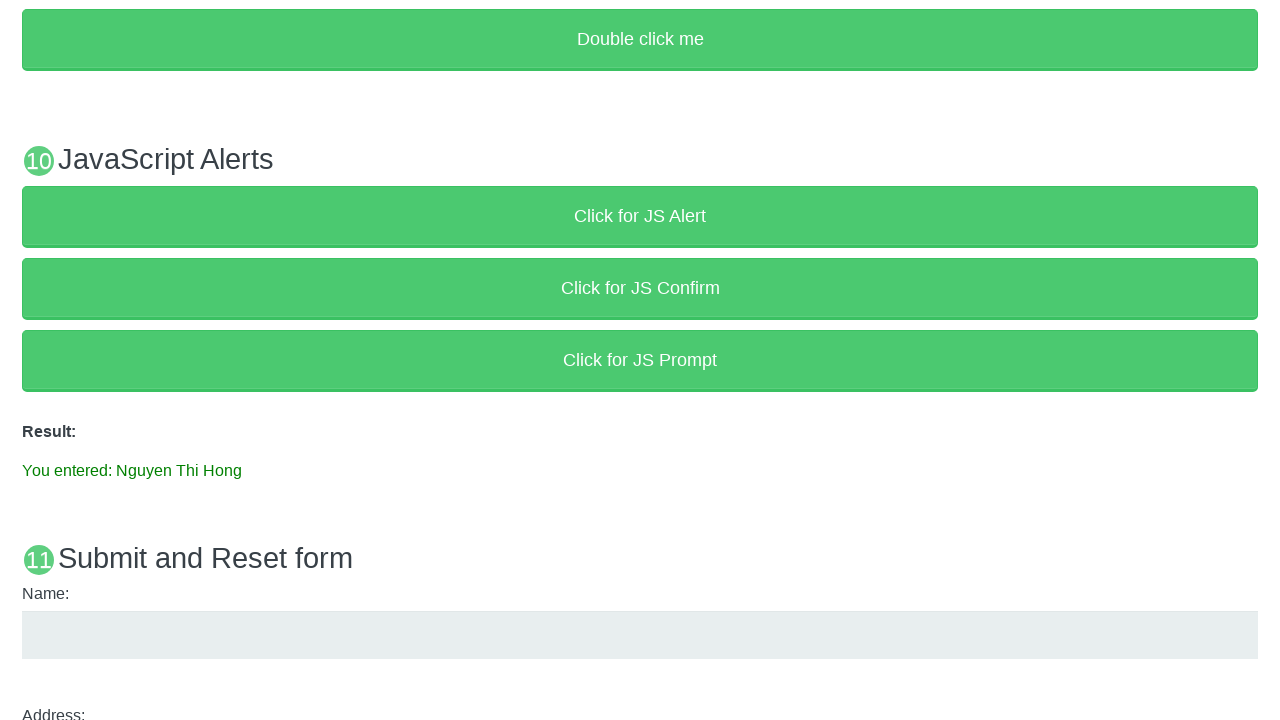